Clicks on heading elements on the phonebook application homepage

Starting URL: https://contacts-app.tobbymarshall815.vercel.app/

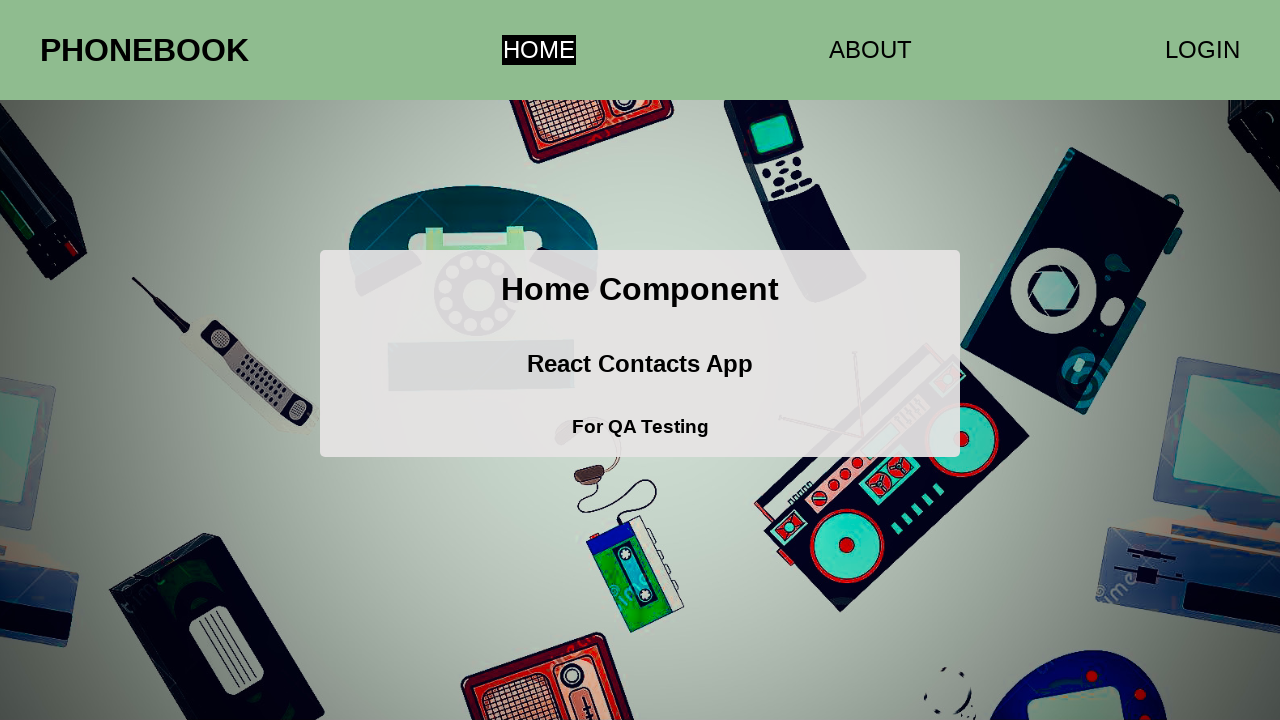

Navigated to phonebook application homepage
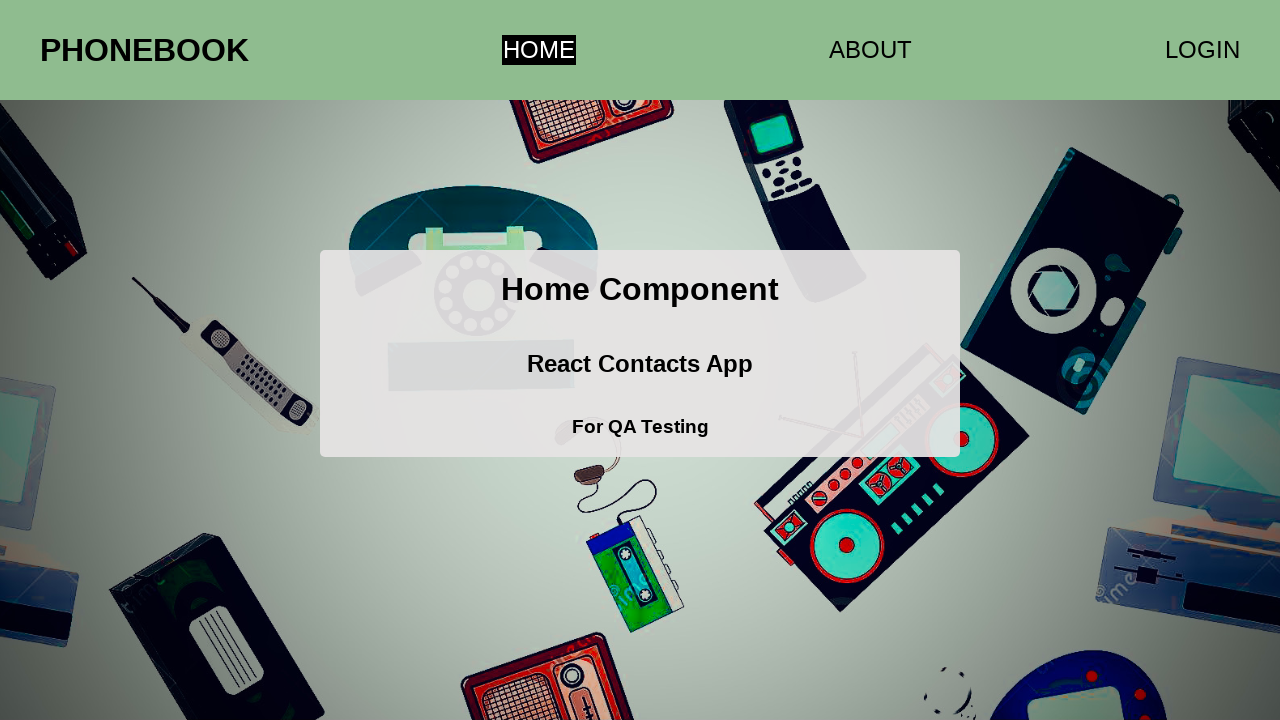

Clicked on first h1 heading (PHONEBOOK) at (144, 50) on h1:first-of-type
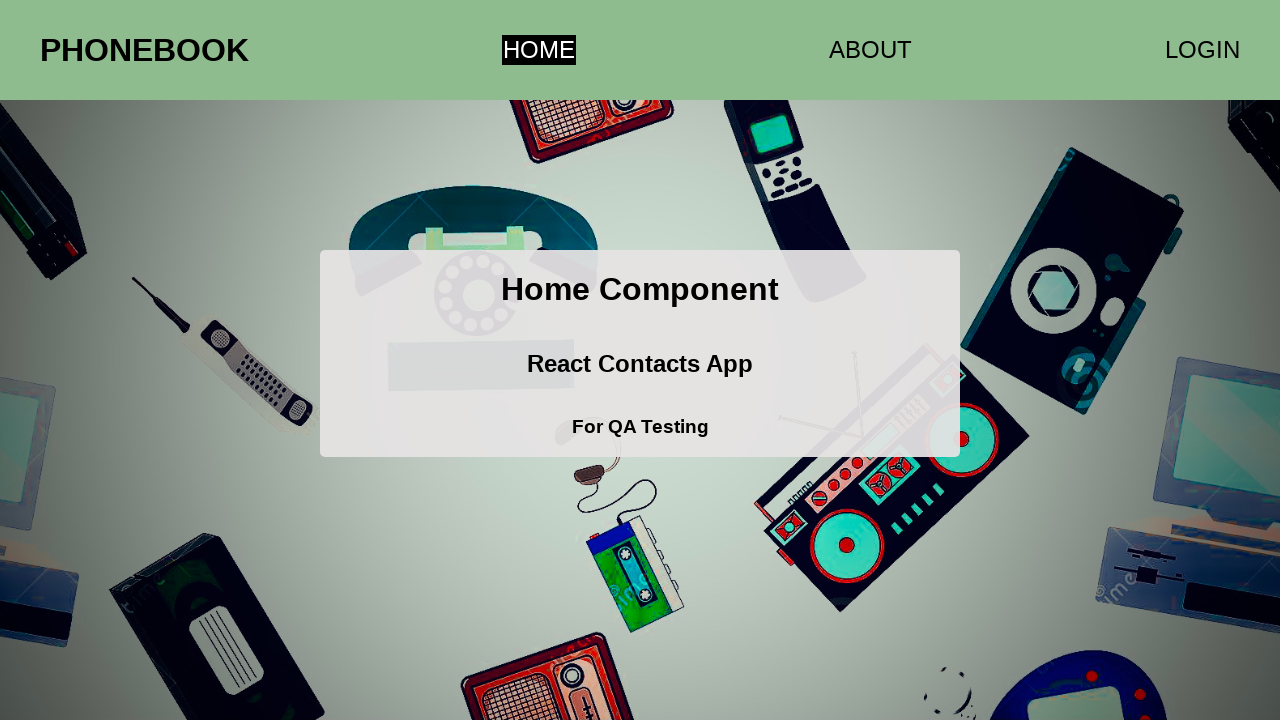

Clicked on second h1 heading (Home Component) at (640, 290) on h1 >> nth=1
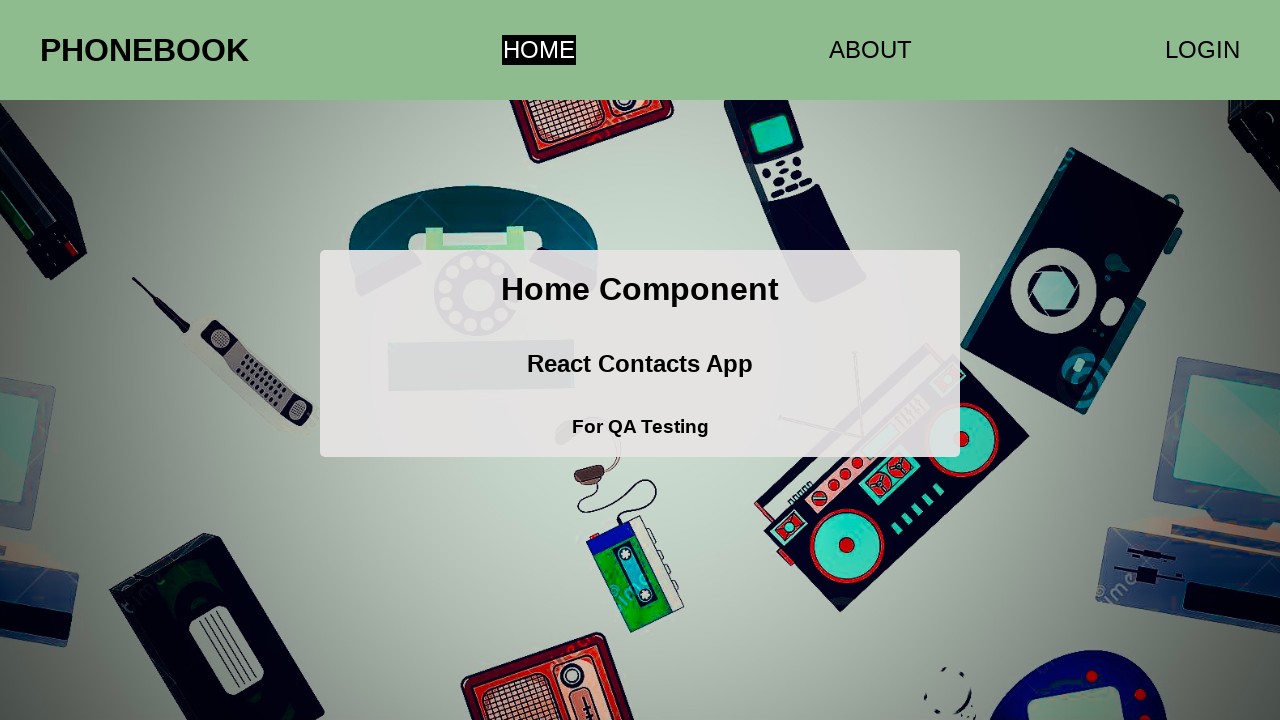

Clicked on ABOUT link at (870, 50) on text=ABOUT
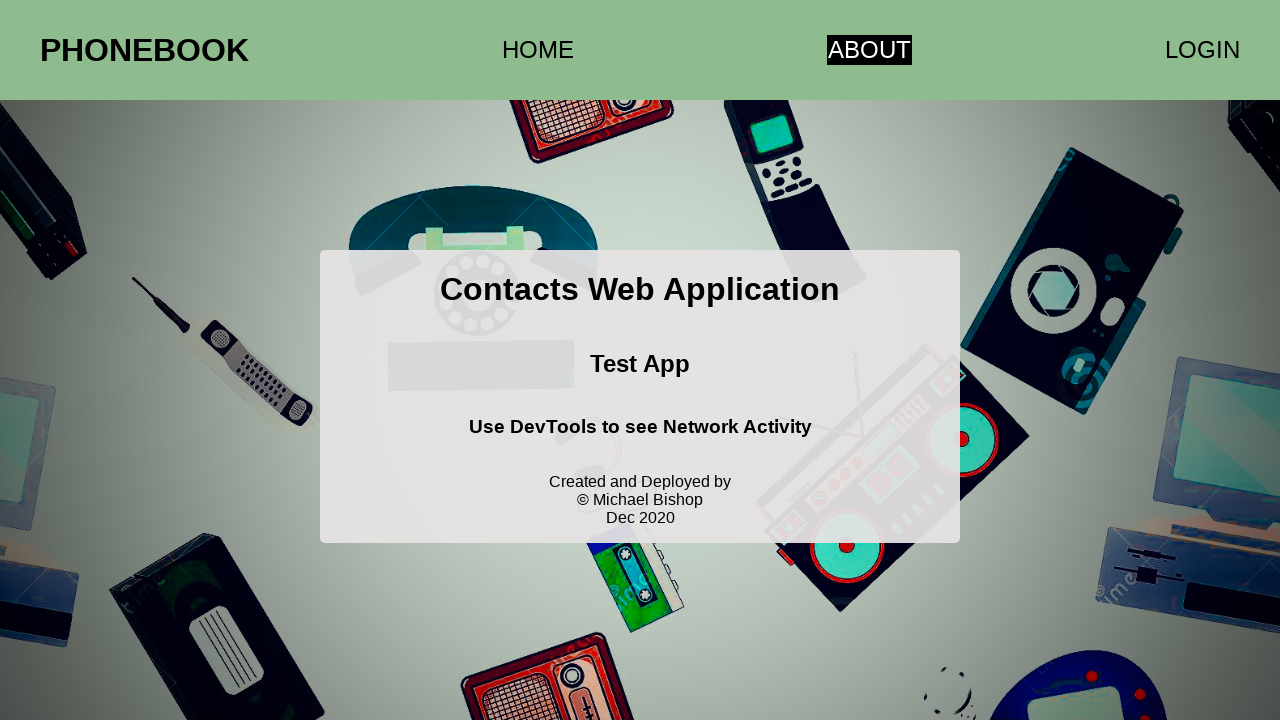

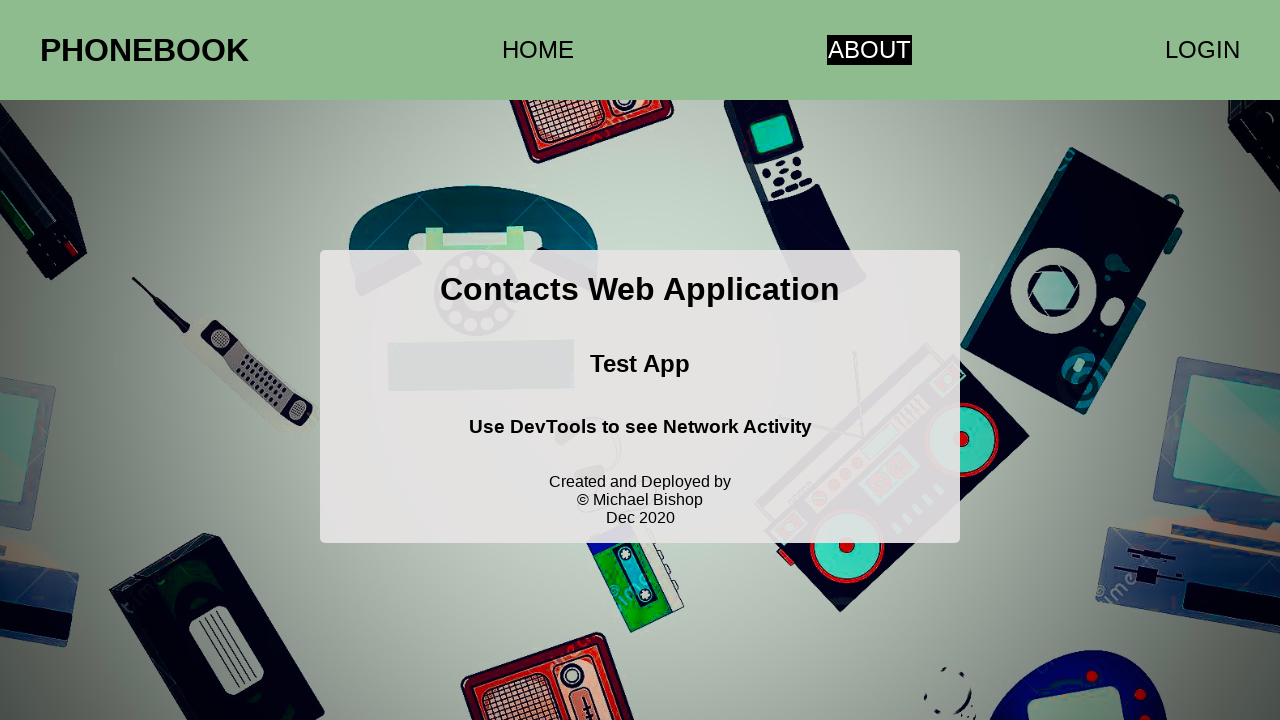